Tests adding todo items by filling the input field and pressing Enter, verifying items appear in the list

Starting URL: https://demo.playwright.dev/todomvc

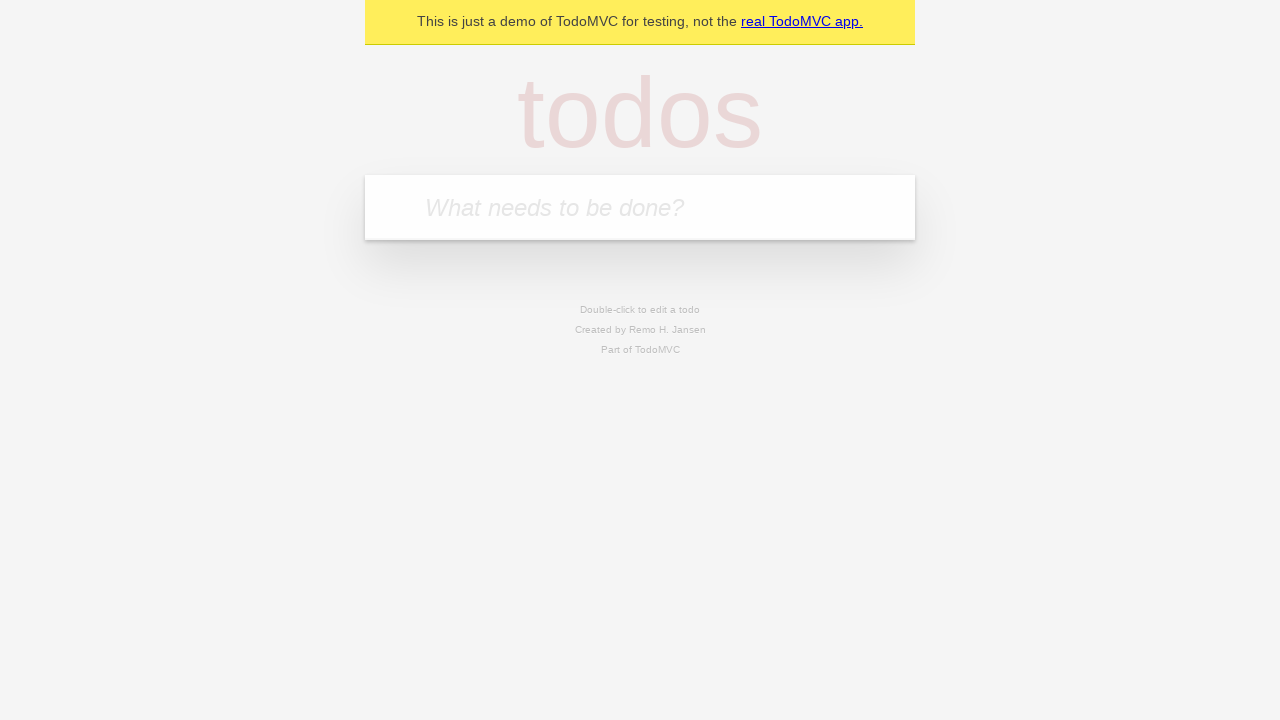

Filled todo input field with 'buy some cheese' on .new-todo
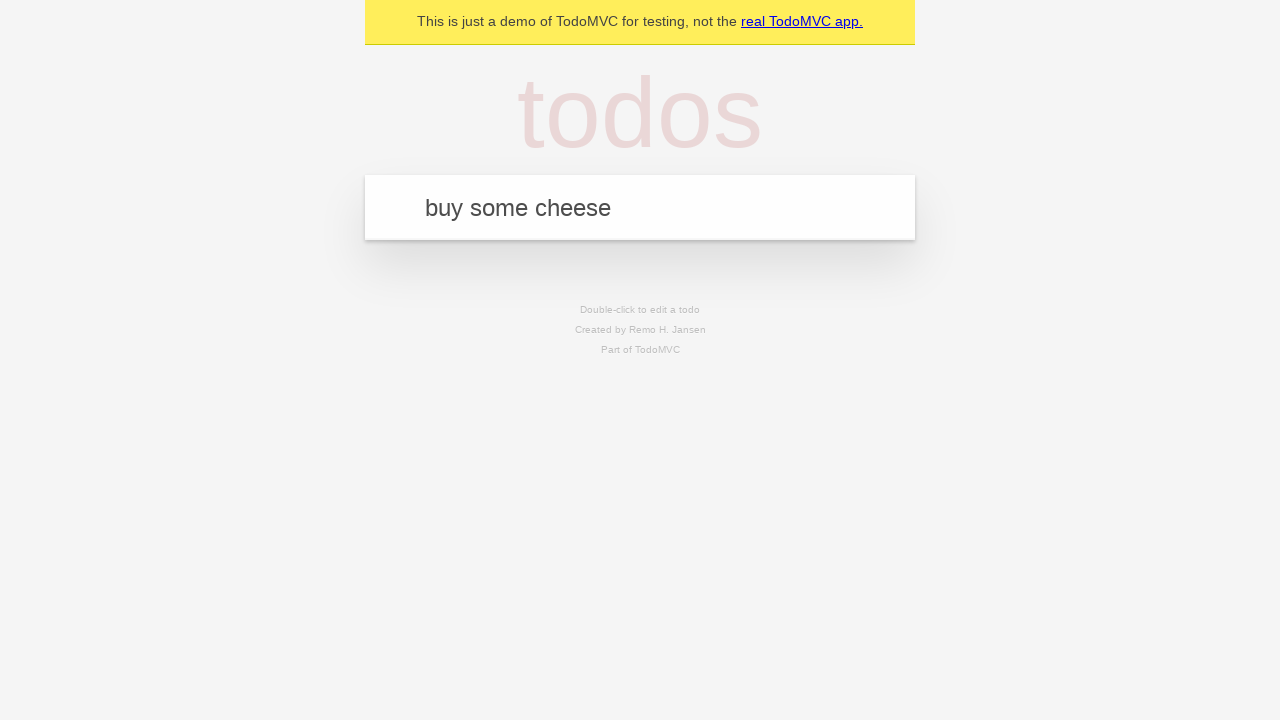

Pressed Enter to create first todo item on .new-todo
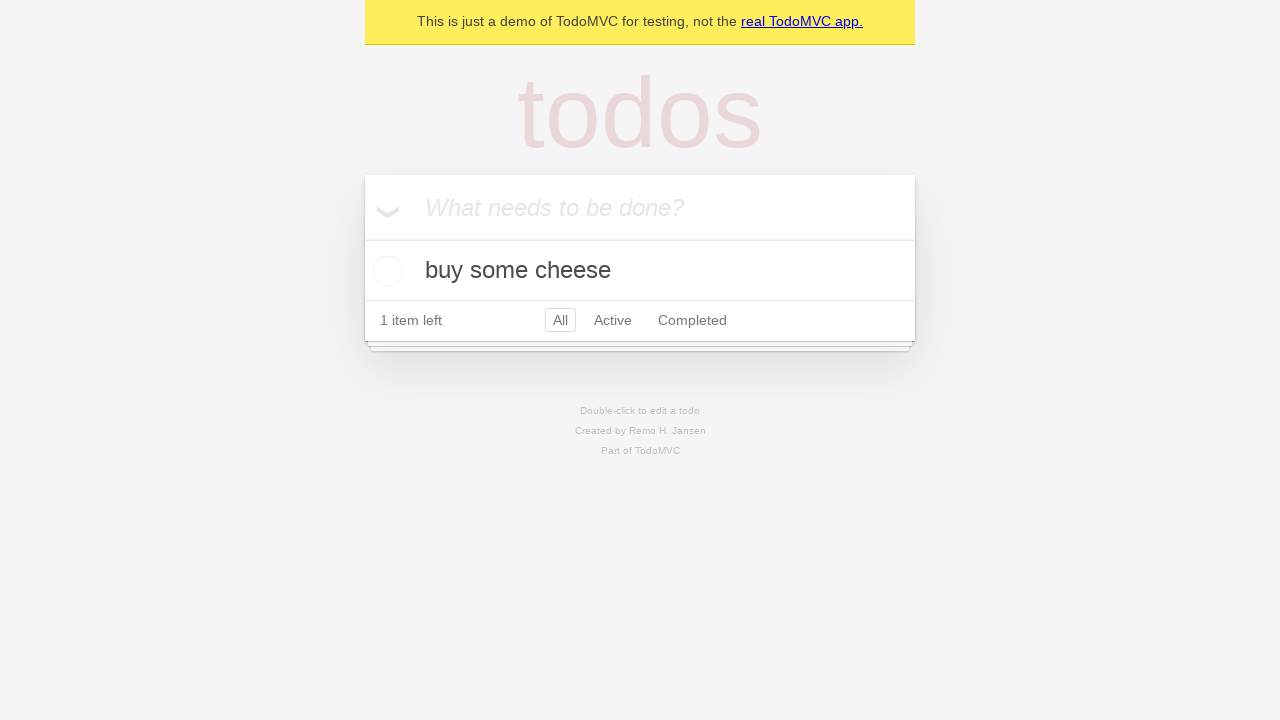

First todo item appeared in the list
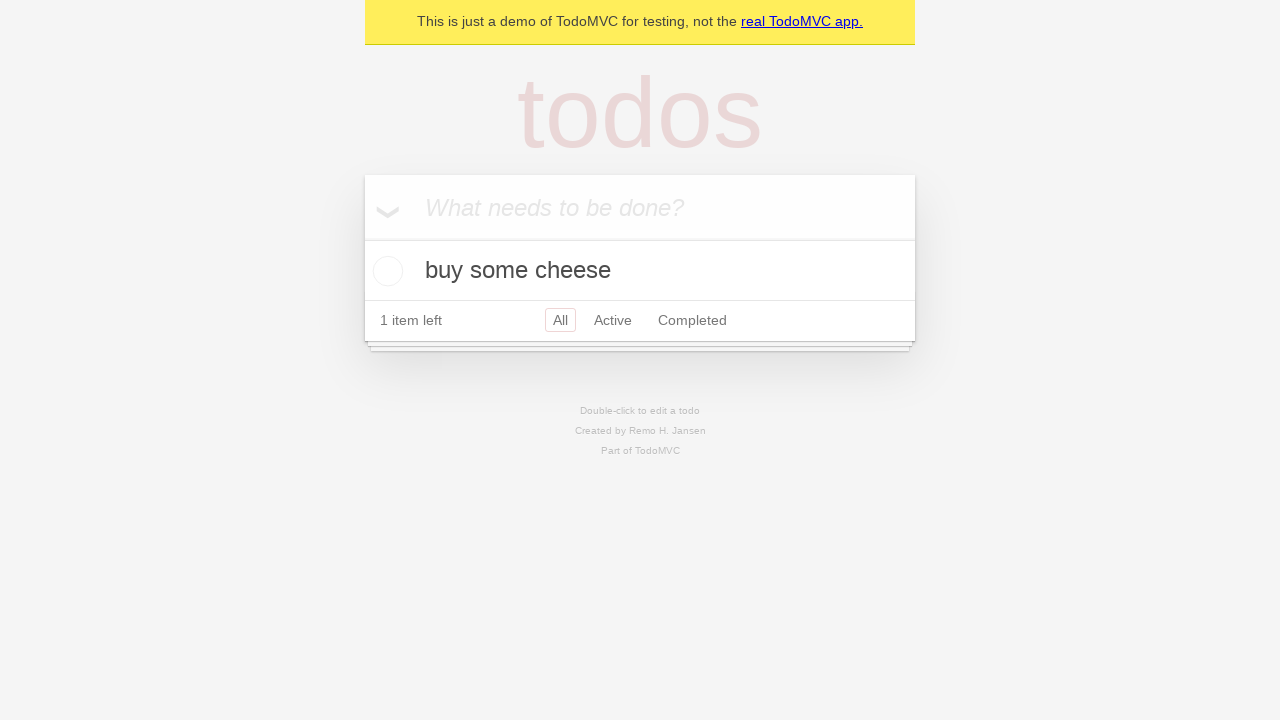

Filled todo input field with 'feed the cat' on .new-todo
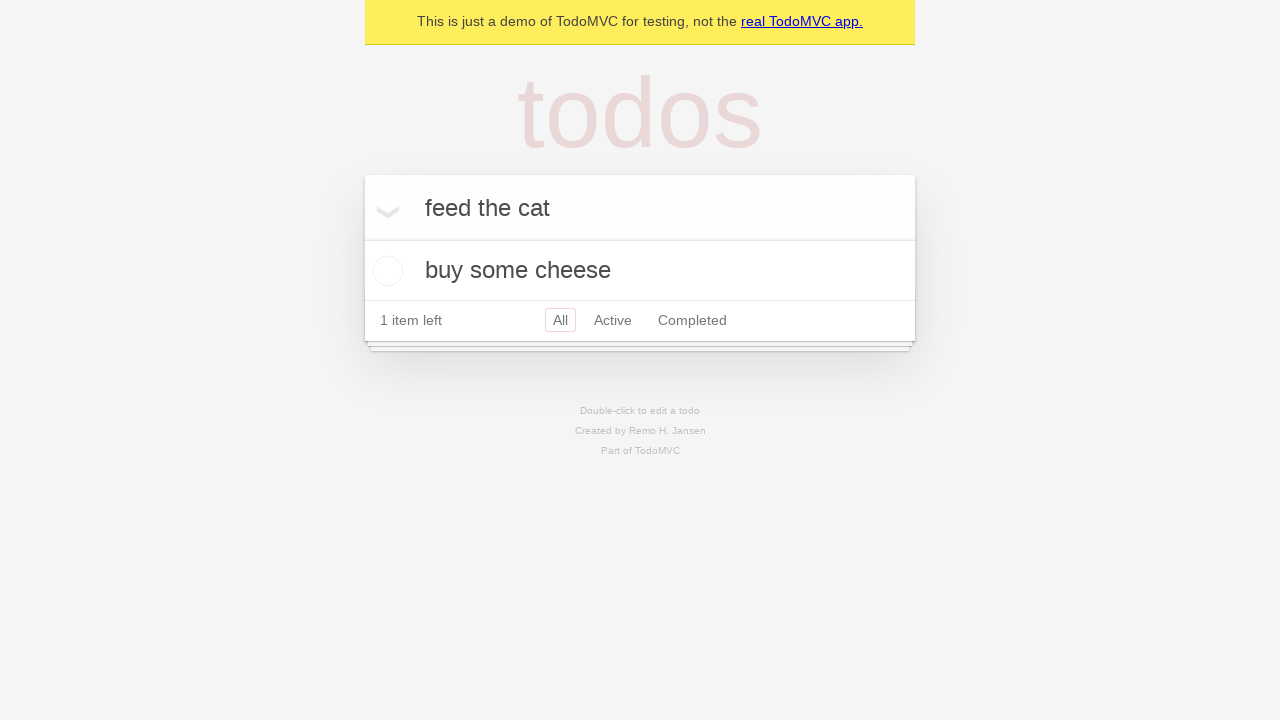

Pressed Enter to create second todo item on .new-todo
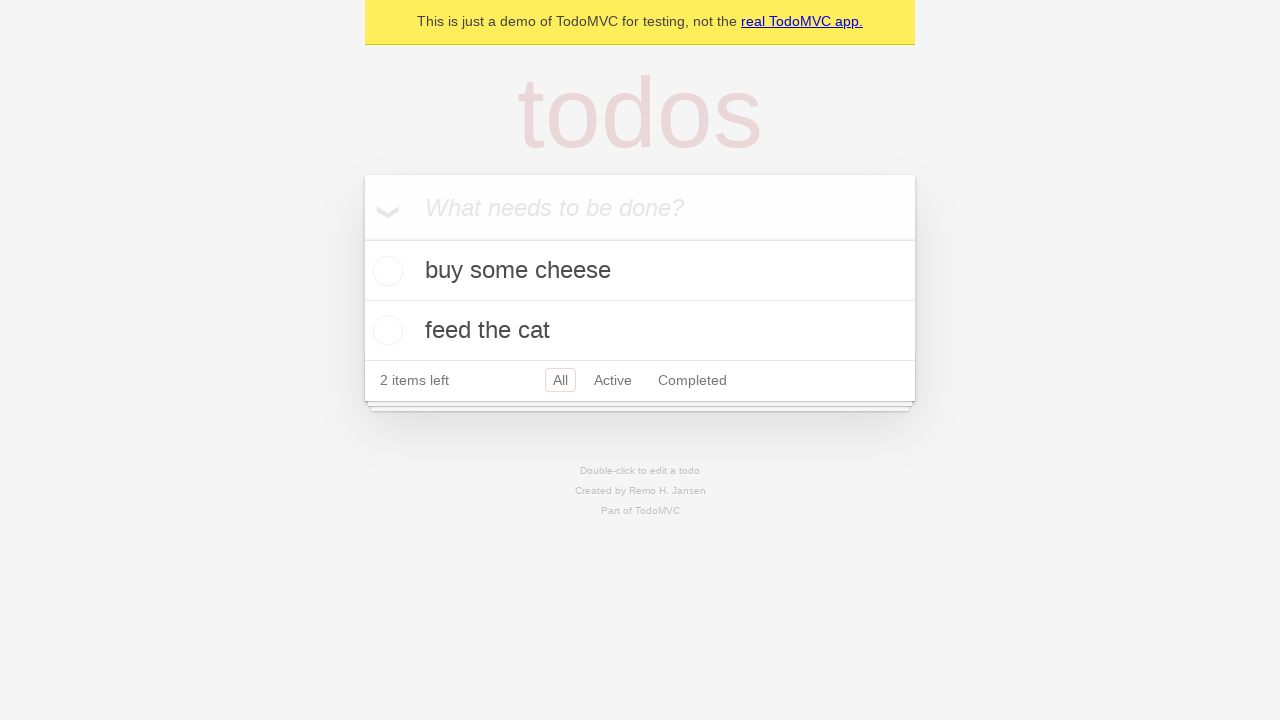

Second todo item appeared in the list
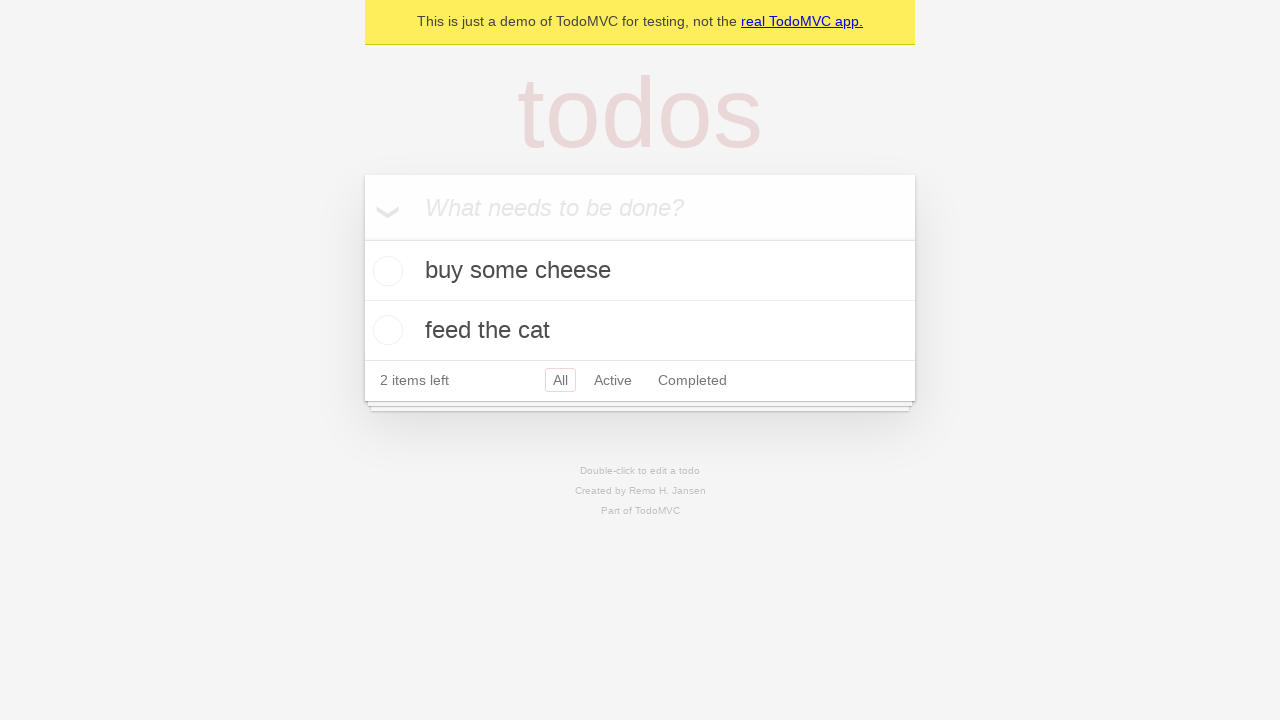

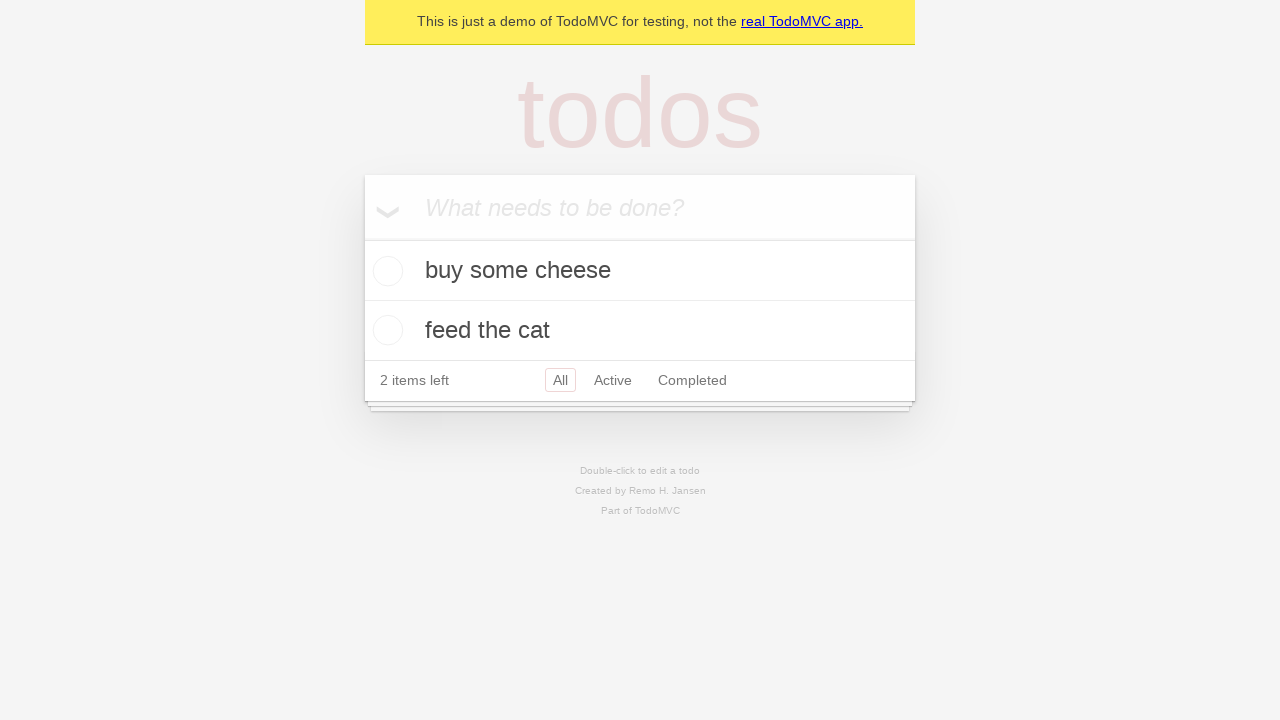